Tests ASOS search functionality by entering "skirt" in the search bar and verifying search results display the correct query text

Starting URL: https://www.asos.com/us/

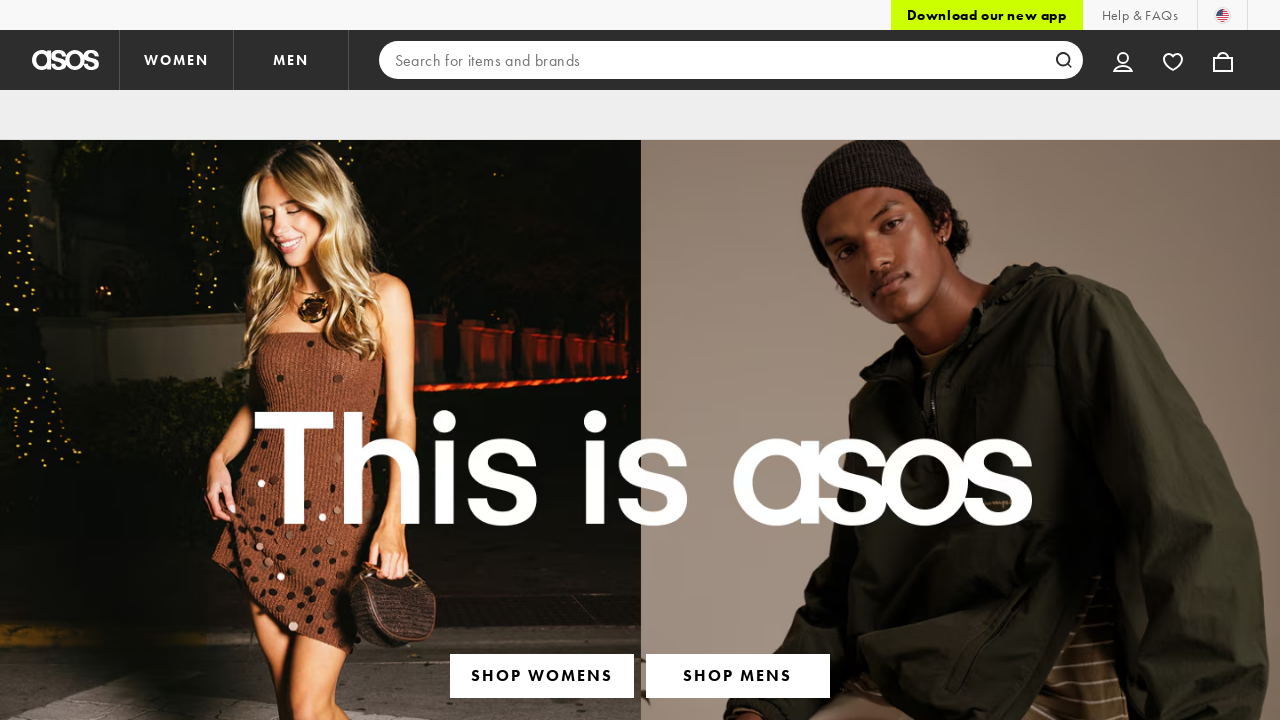

Filled search bar with 'skirt' on input[type='search']
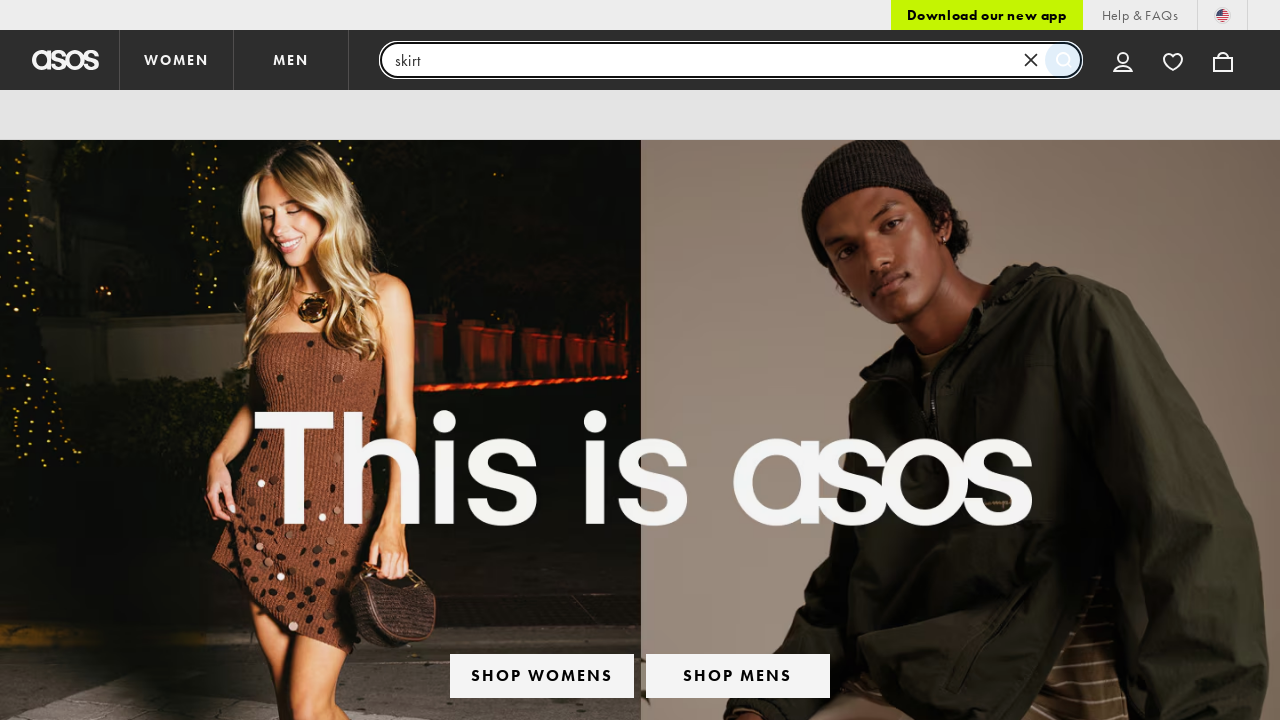

Pressed Enter to submit search query on input[type='search']
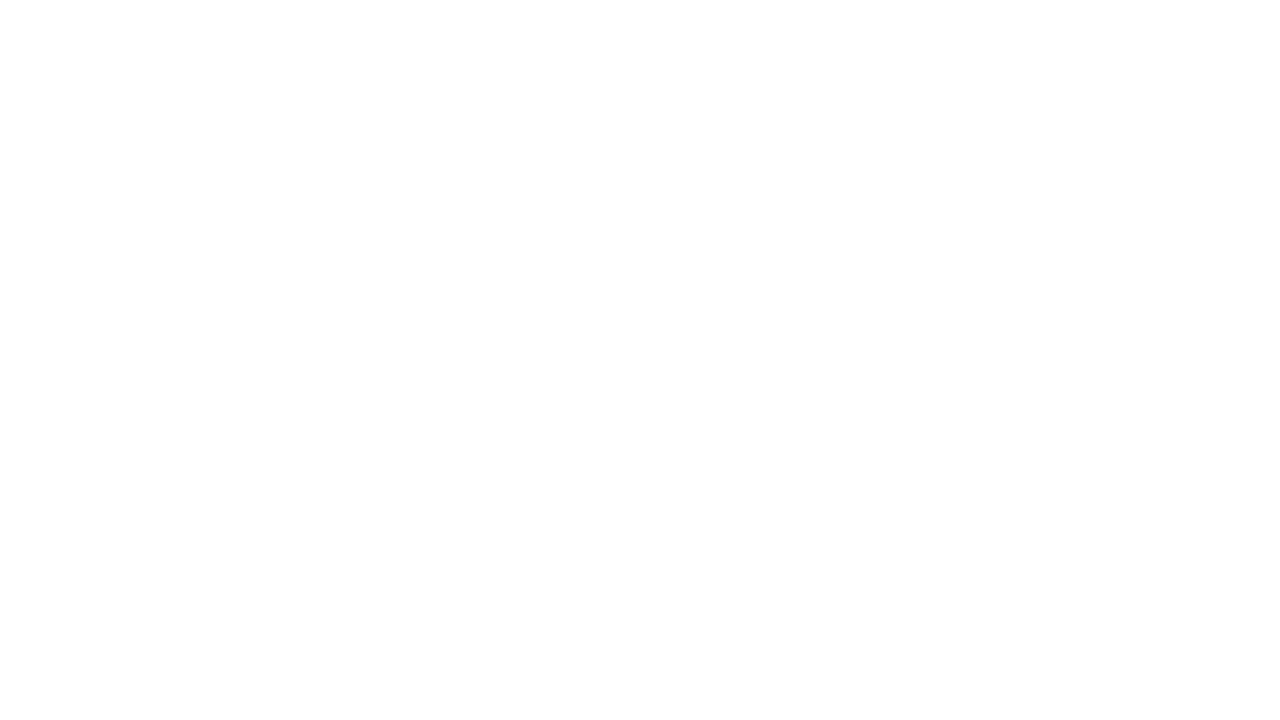

Search results loaded and verified correct query text 'skirt' displayed
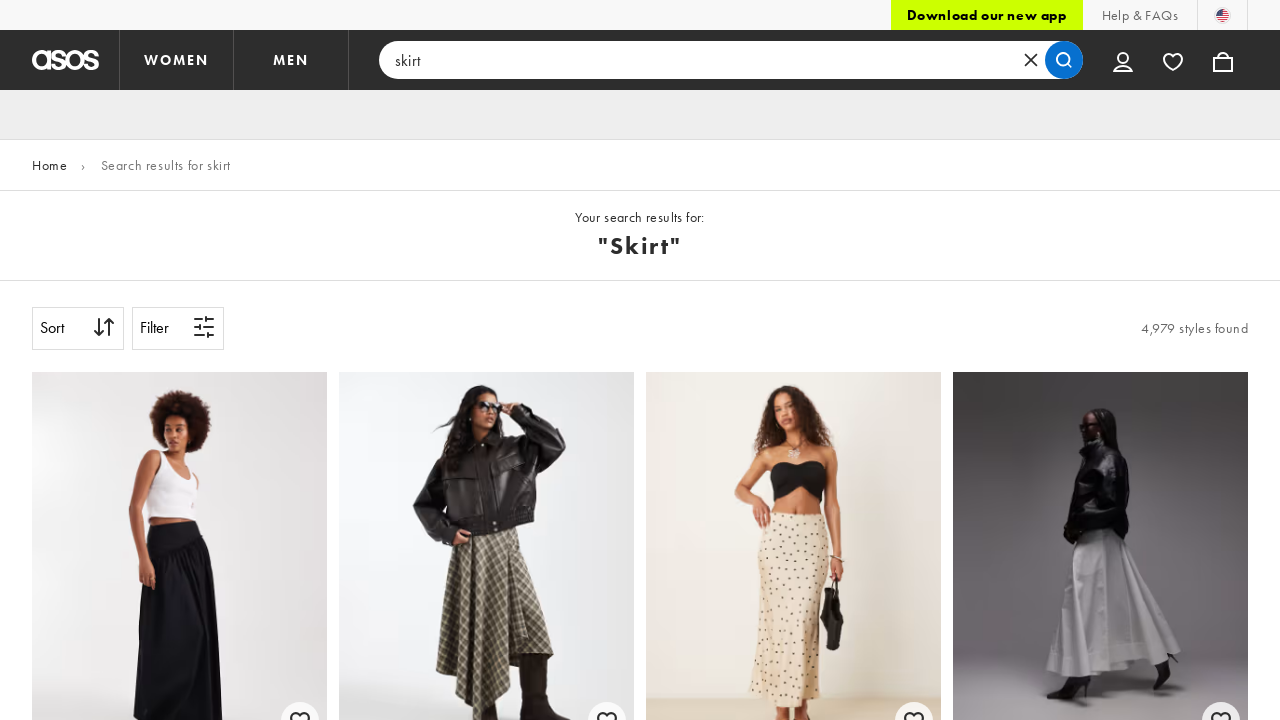

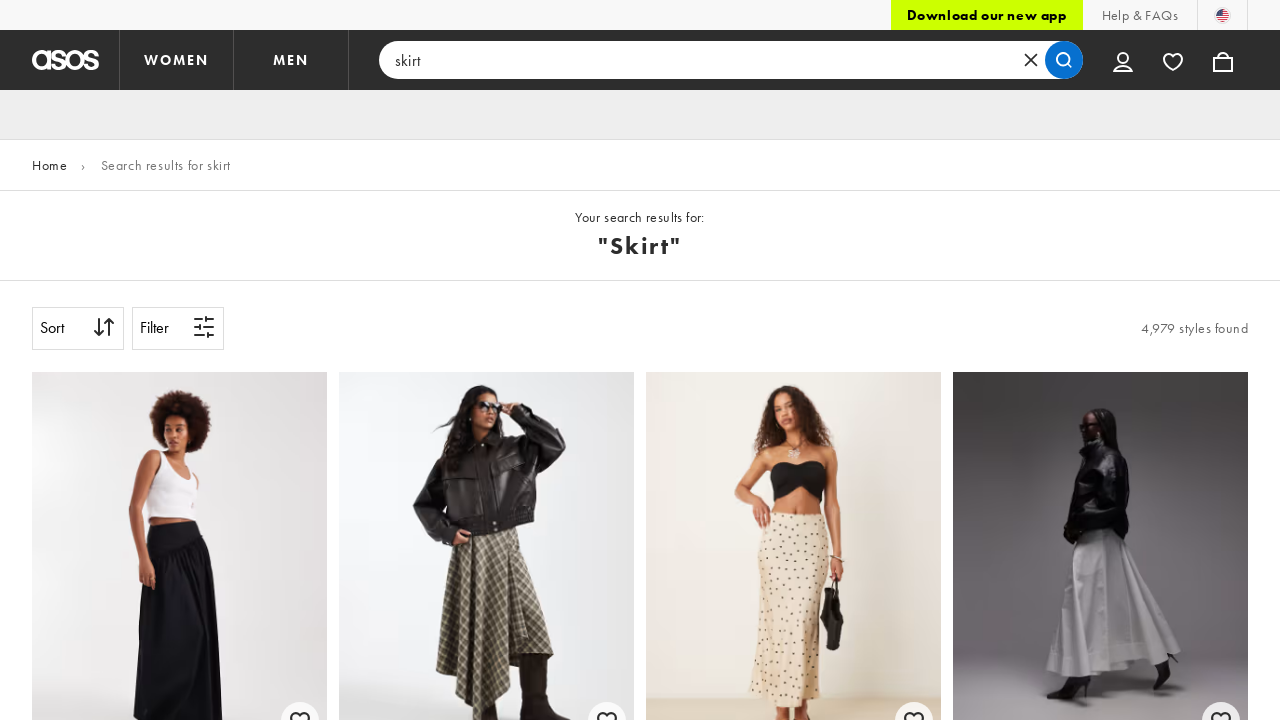